Tests range slider interaction by pressing the right arrow key multiple times to increase the slider value

Starting URL: https://www.selenium.dev/selenium/web/web-form.html

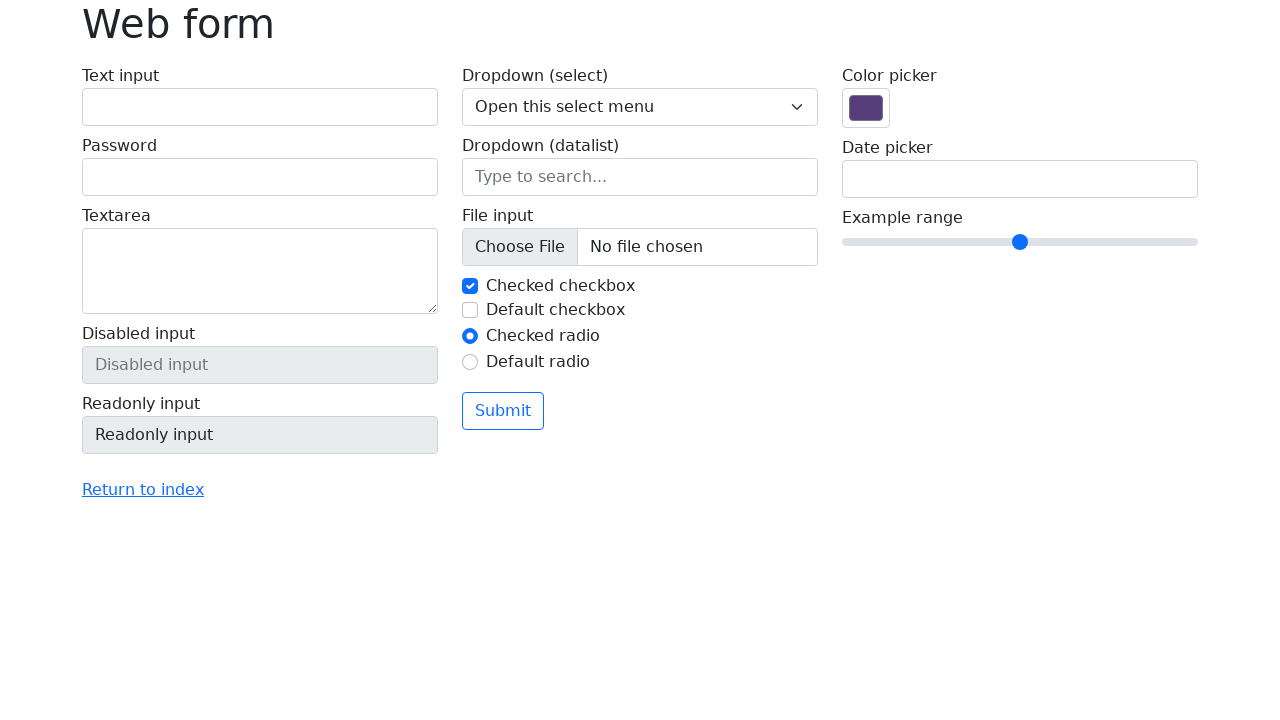

Clicked on the range slider to focus it at (1020, 242) on input[name='my-range']
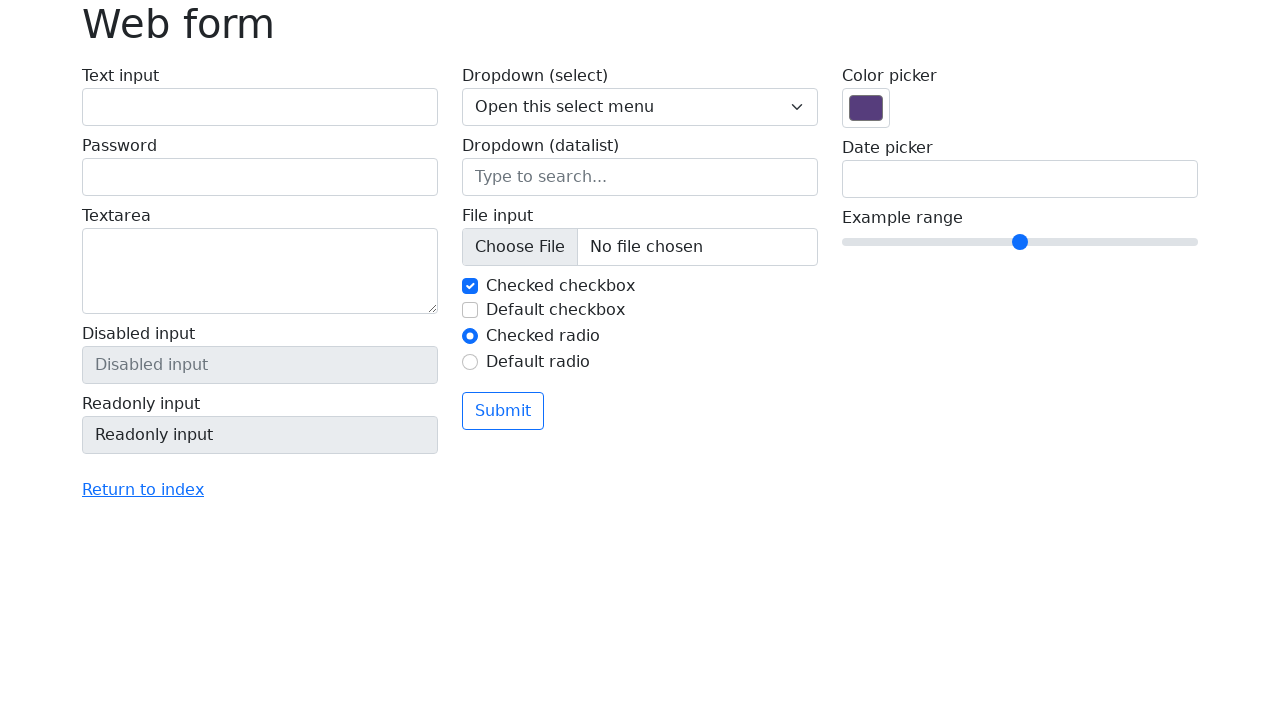

Pressed ArrowRight key to increase slider value (press 1 of 4) on input[name='my-range']
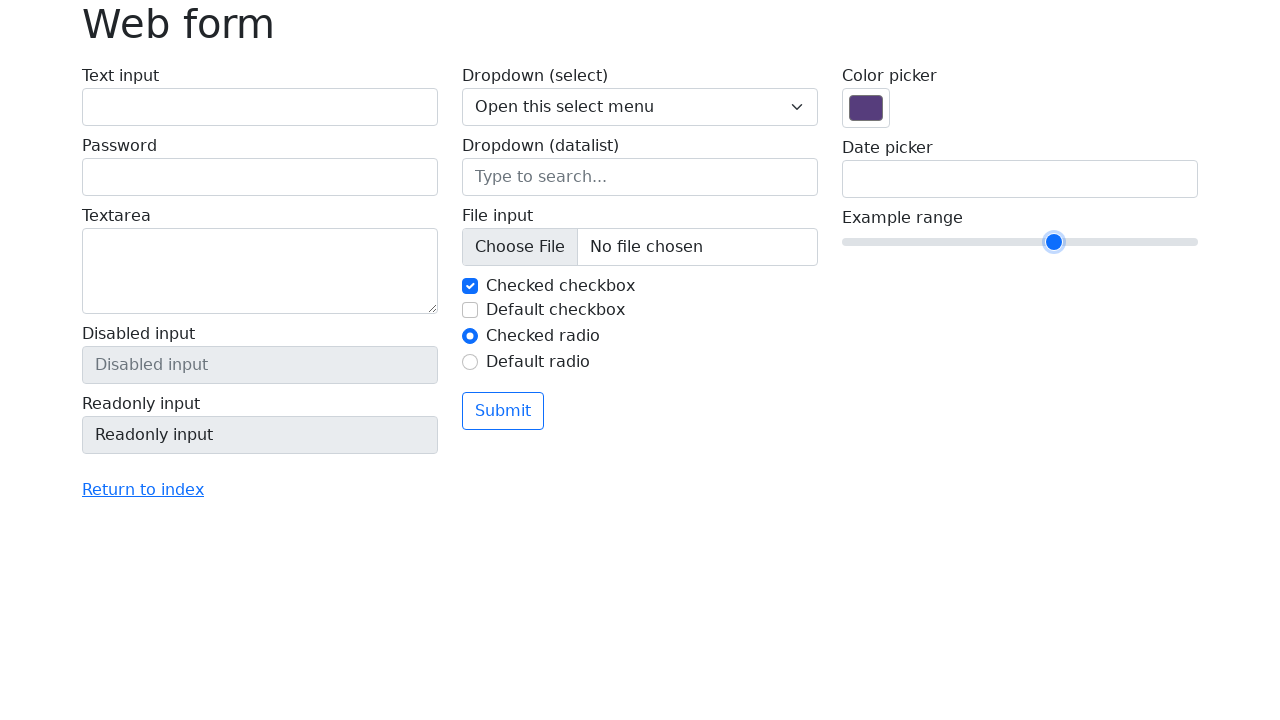

Pressed ArrowRight key to increase slider value (press 2 of 4) on input[name='my-range']
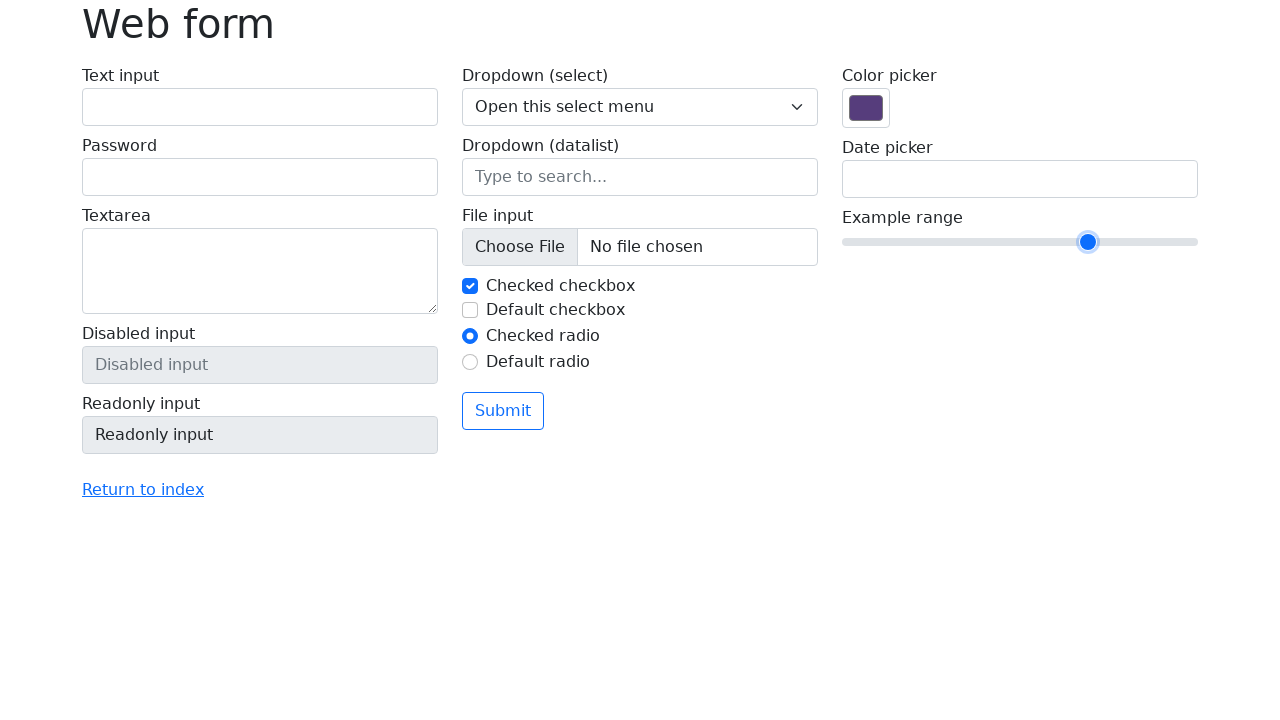

Pressed ArrowRight key to increase slider value (press 3 of 4) on input[name='my-range']
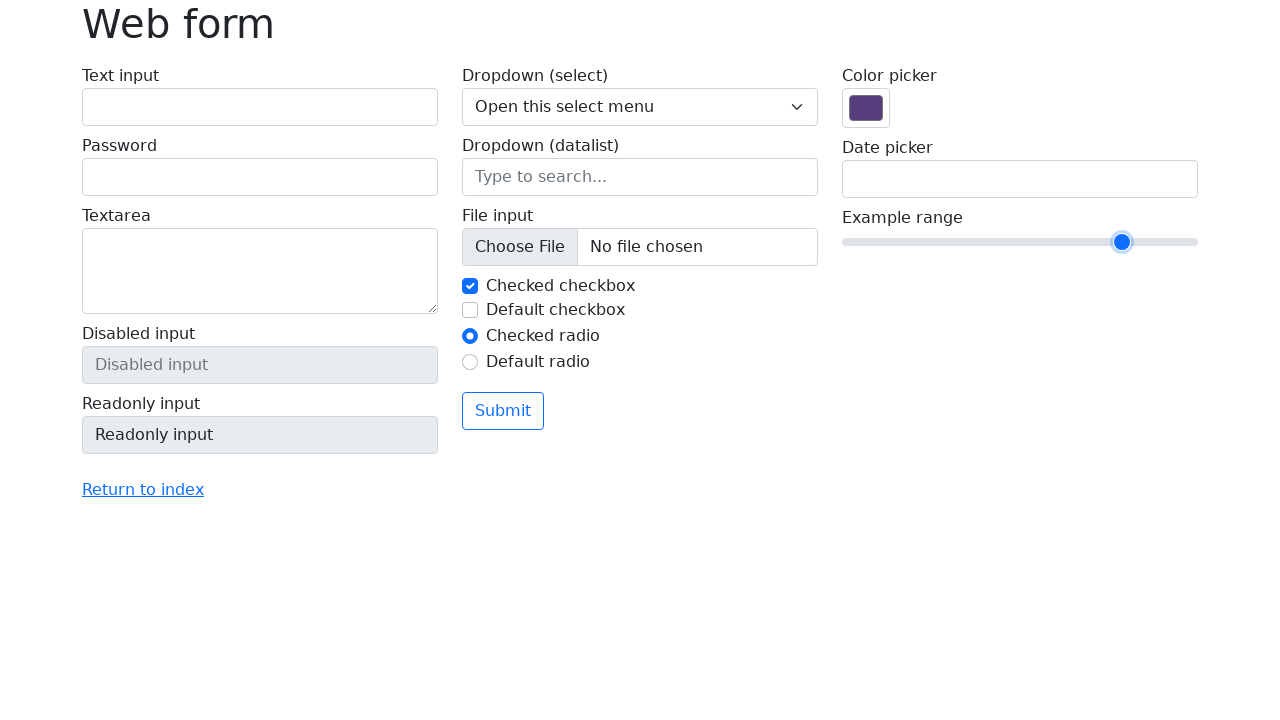

Pressed ArrowRight key to increase slider value (press 4 of 4) on input[name='my-range']
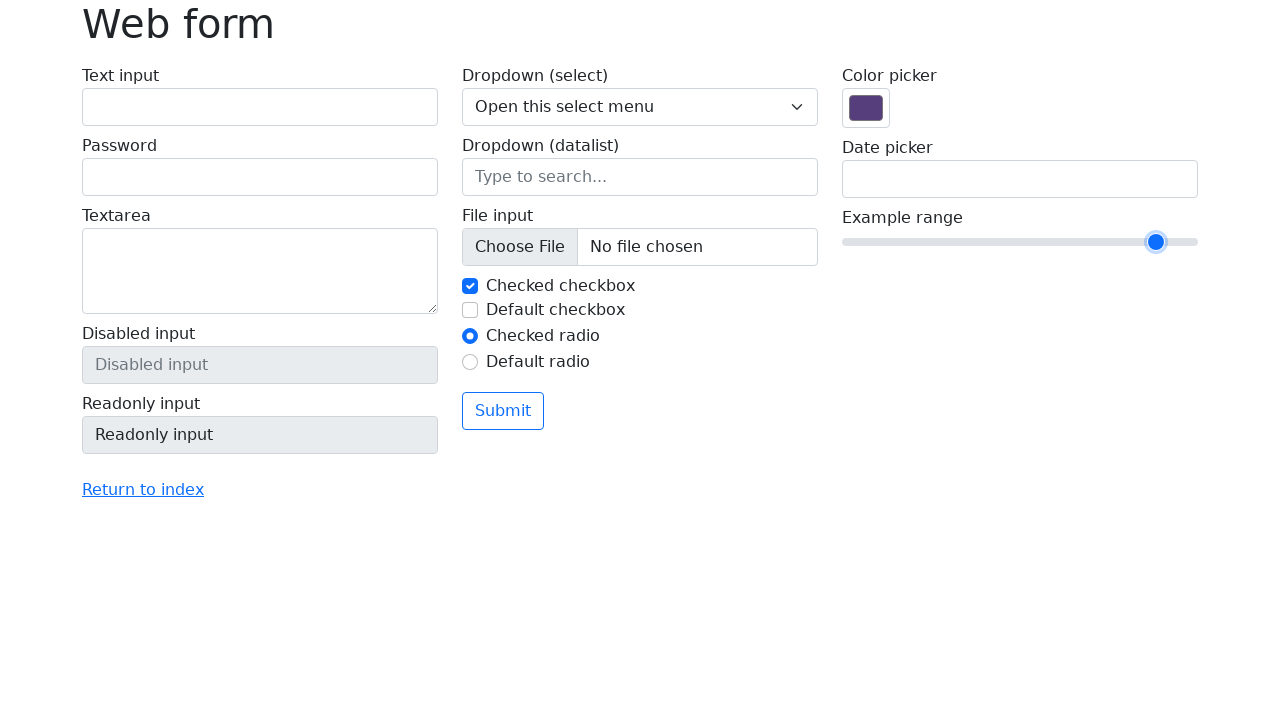

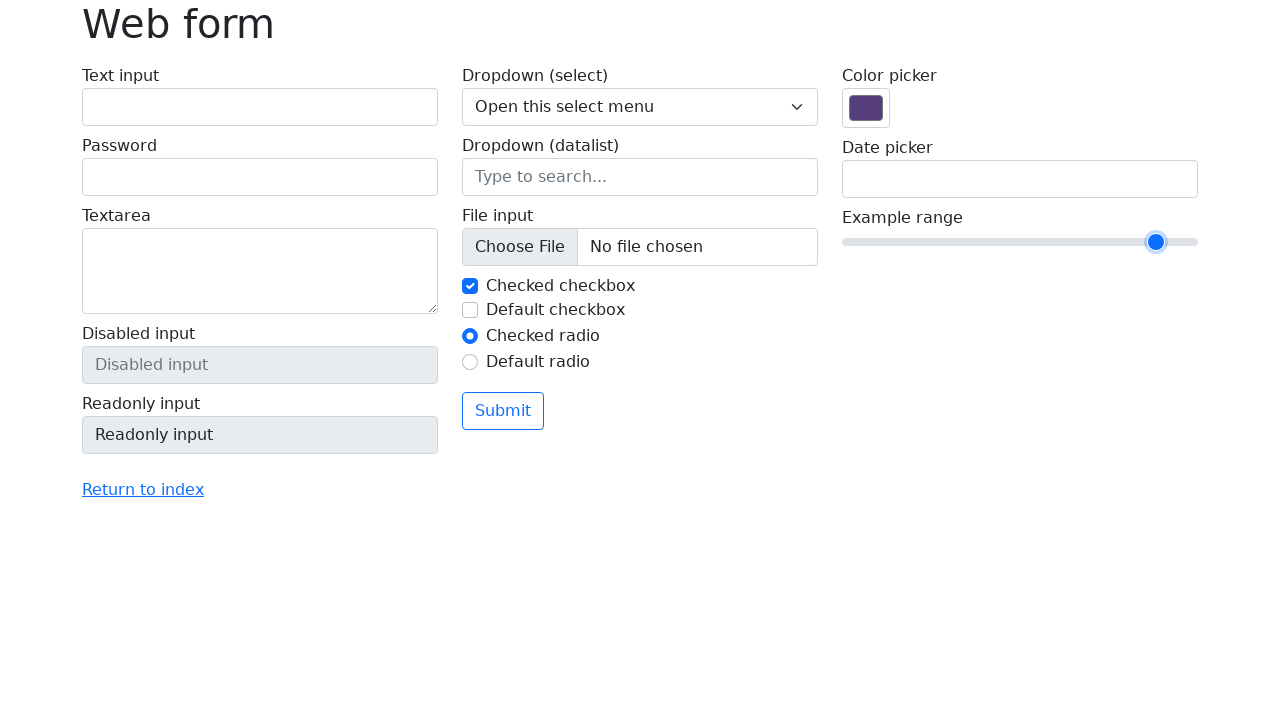